Tests alert handling by triggering an alert and accepting it

Starting URL: https://demoqa.com/alerts

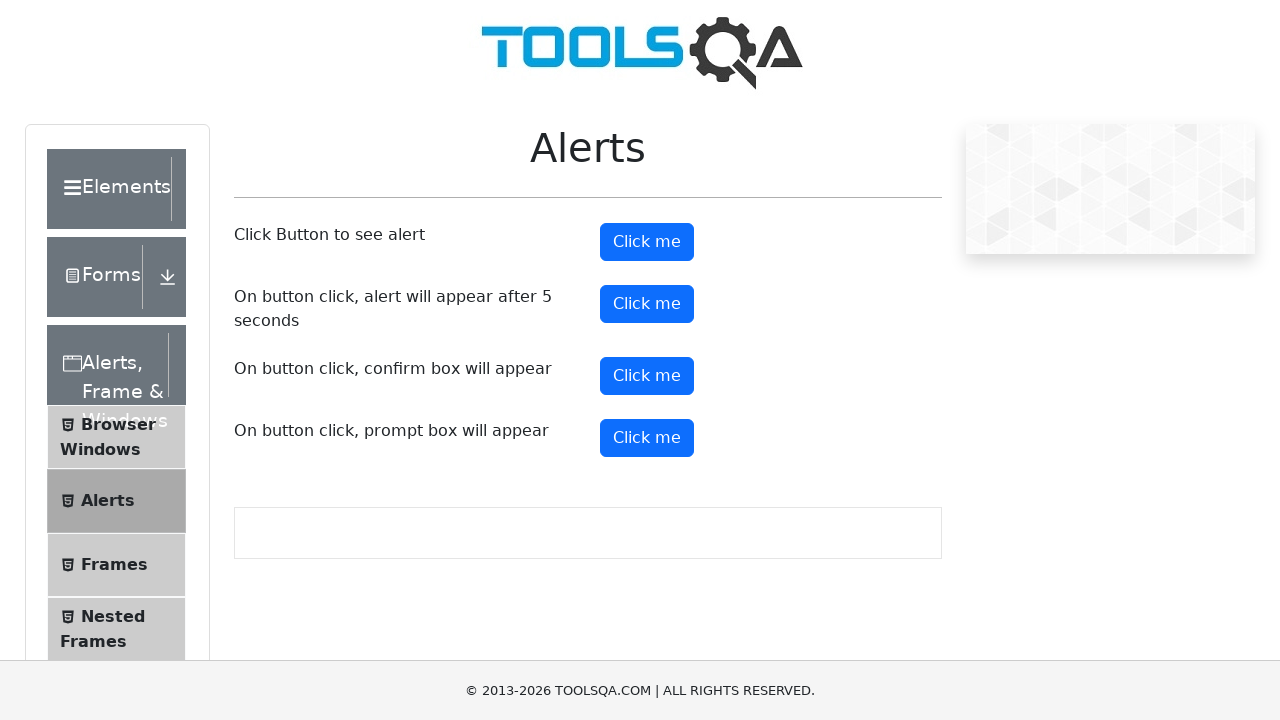

Clicked alert button to trigger alert at (647, 242) on #alertButton
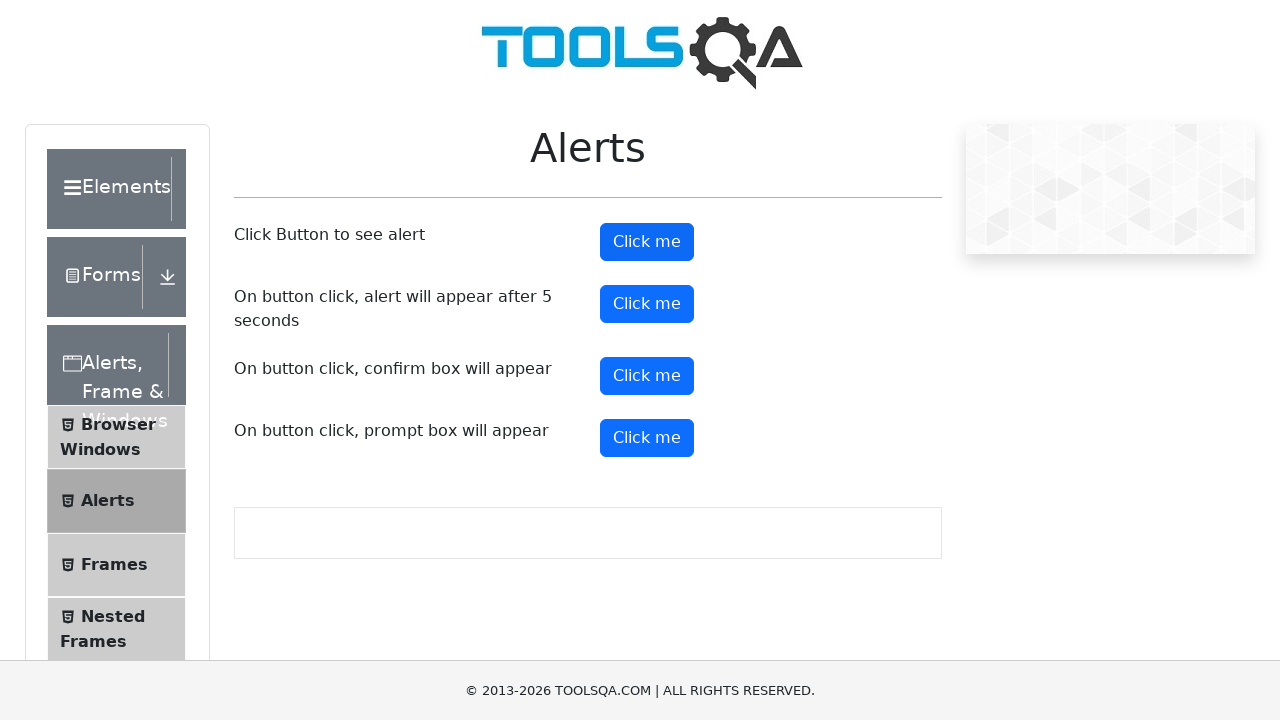

Set up dialog handler to accept alert
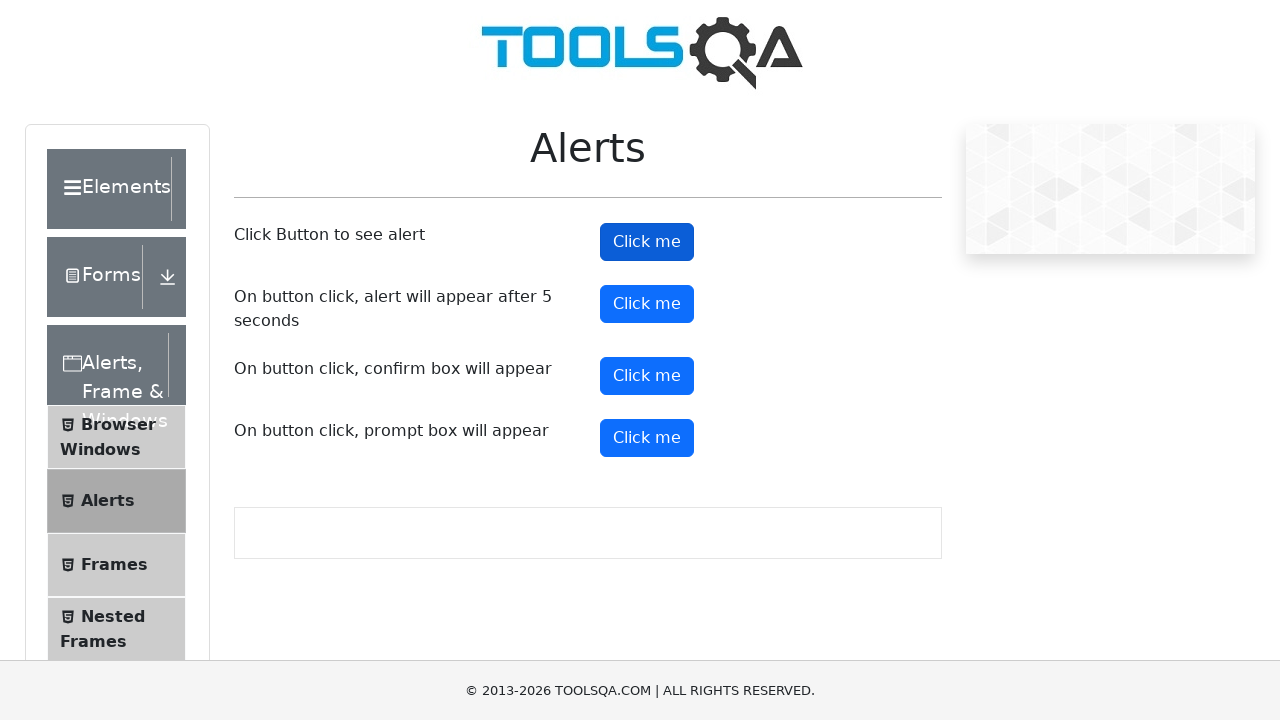

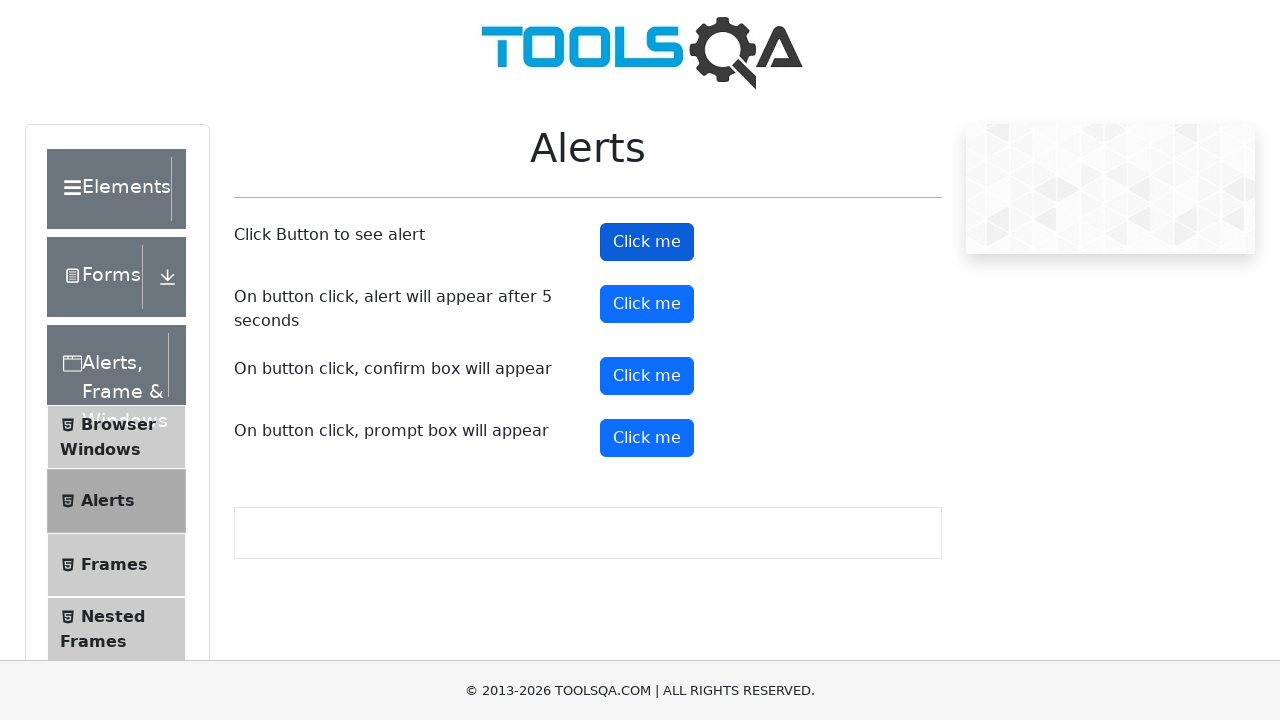